Tests that clicking Clear completed removes completed items from the list

Starting URL: https://demo.playwright.dev/todomvc

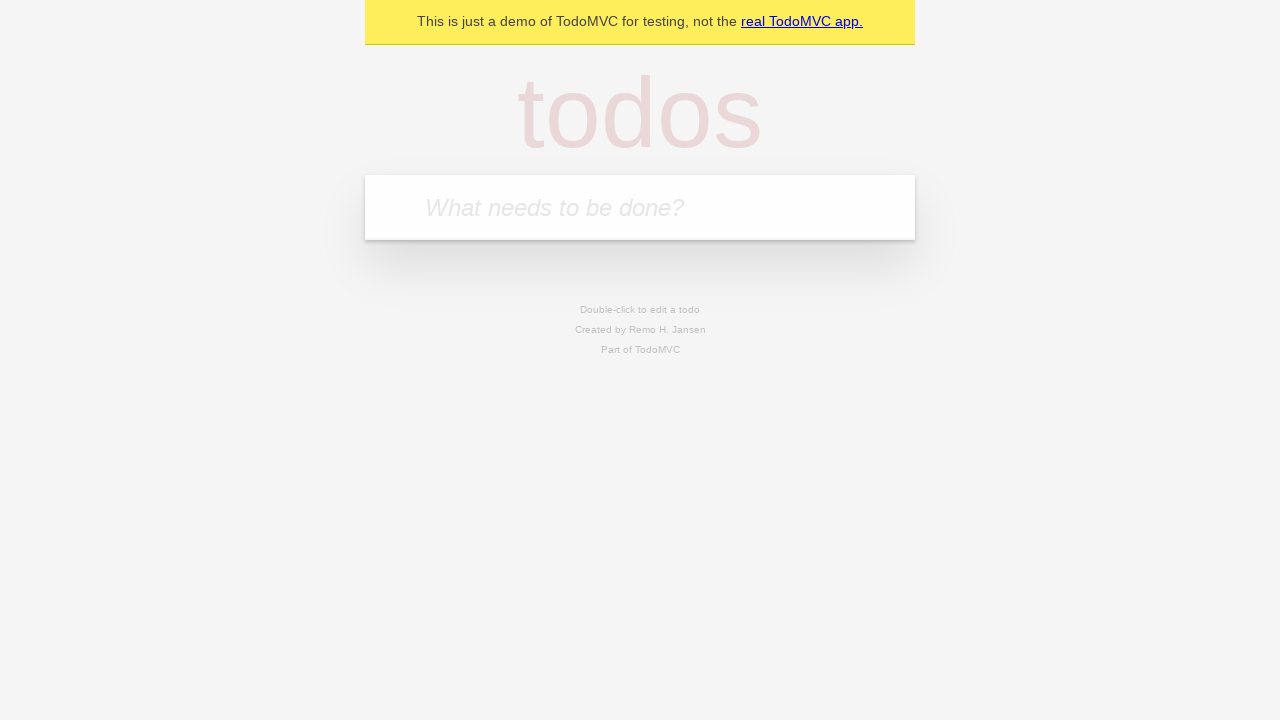

Filled todo input with 'buy some cheese' on internal:attr=[placeholder="What needs to be done?"i]
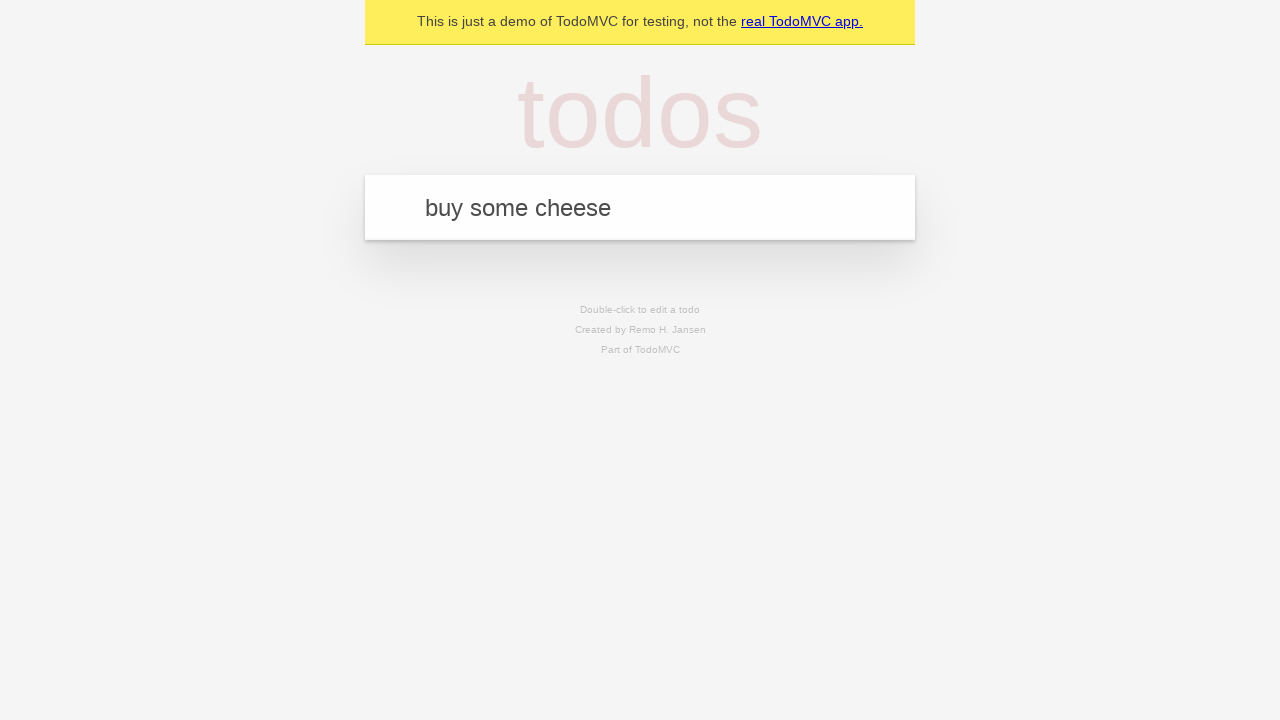

Pressed Enter to add first todo on internal:attr=[placeholder="What needs to be done?"i]
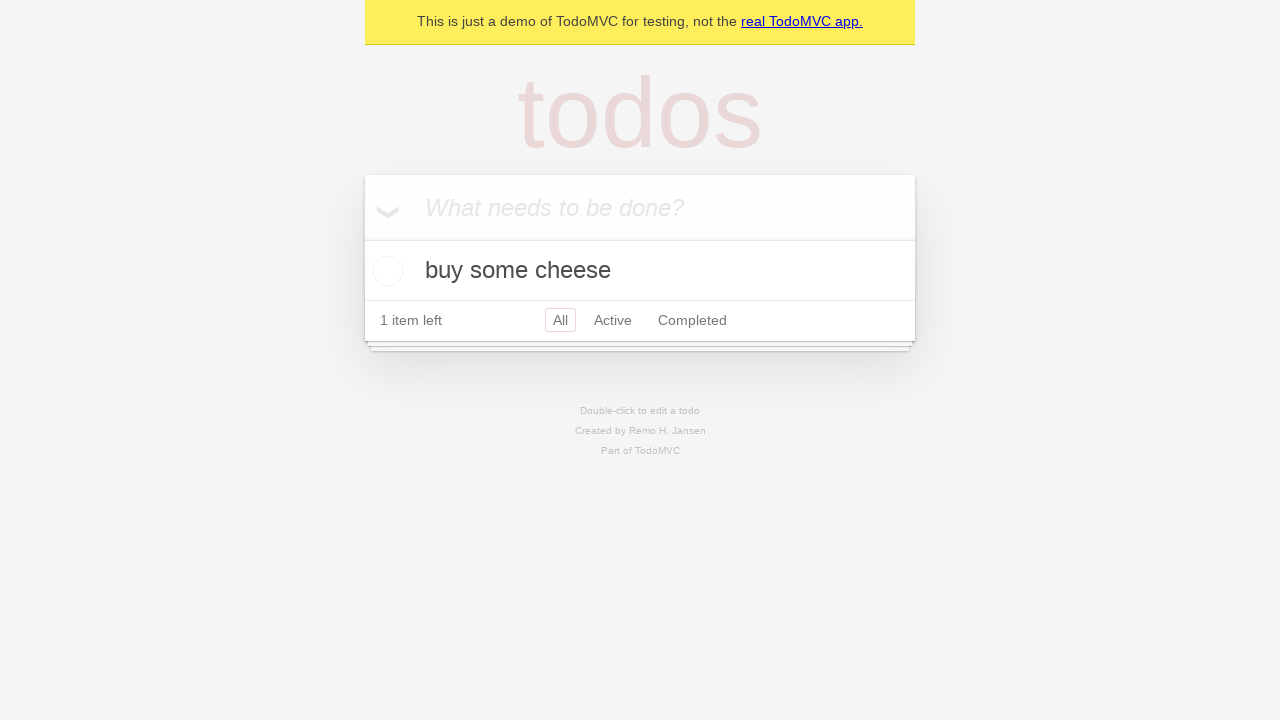

Filled todo input with 'feed the cat' on internal:attr=[placeholder="What needs to be done?"i]
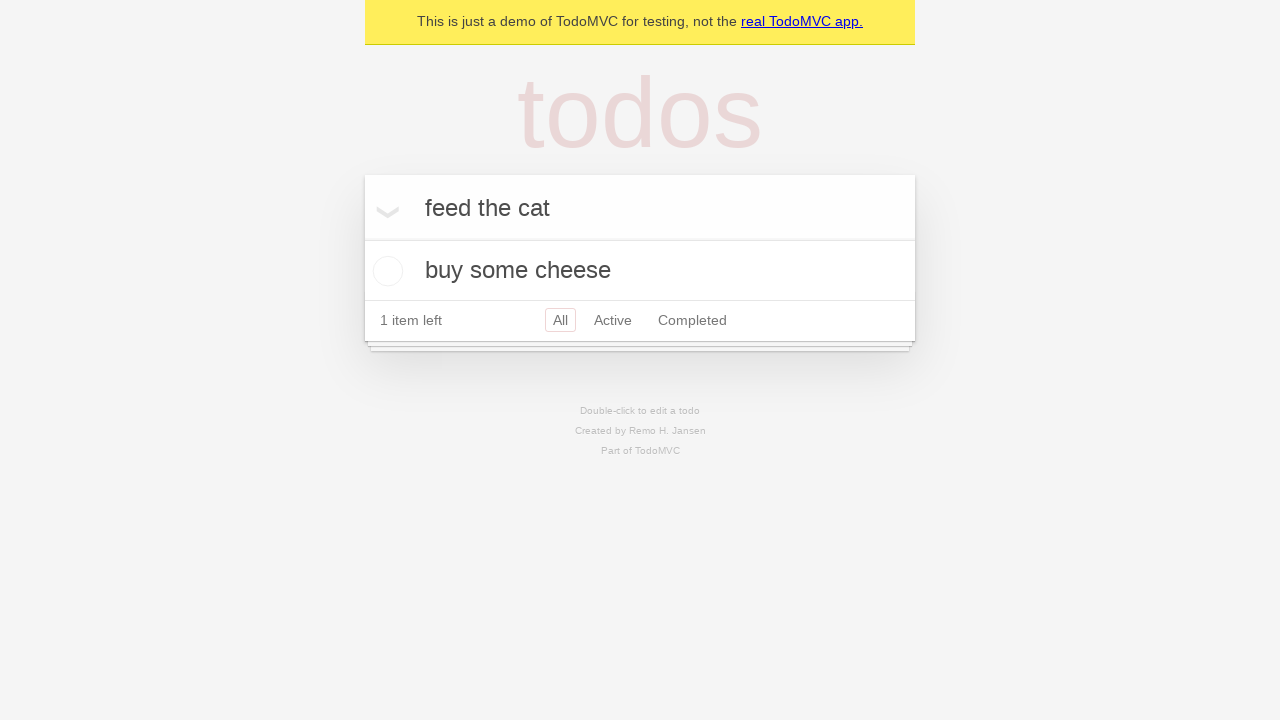

Pressed Enter to add second todo on internal:attr=[placeholder="What needs to be done?"i]
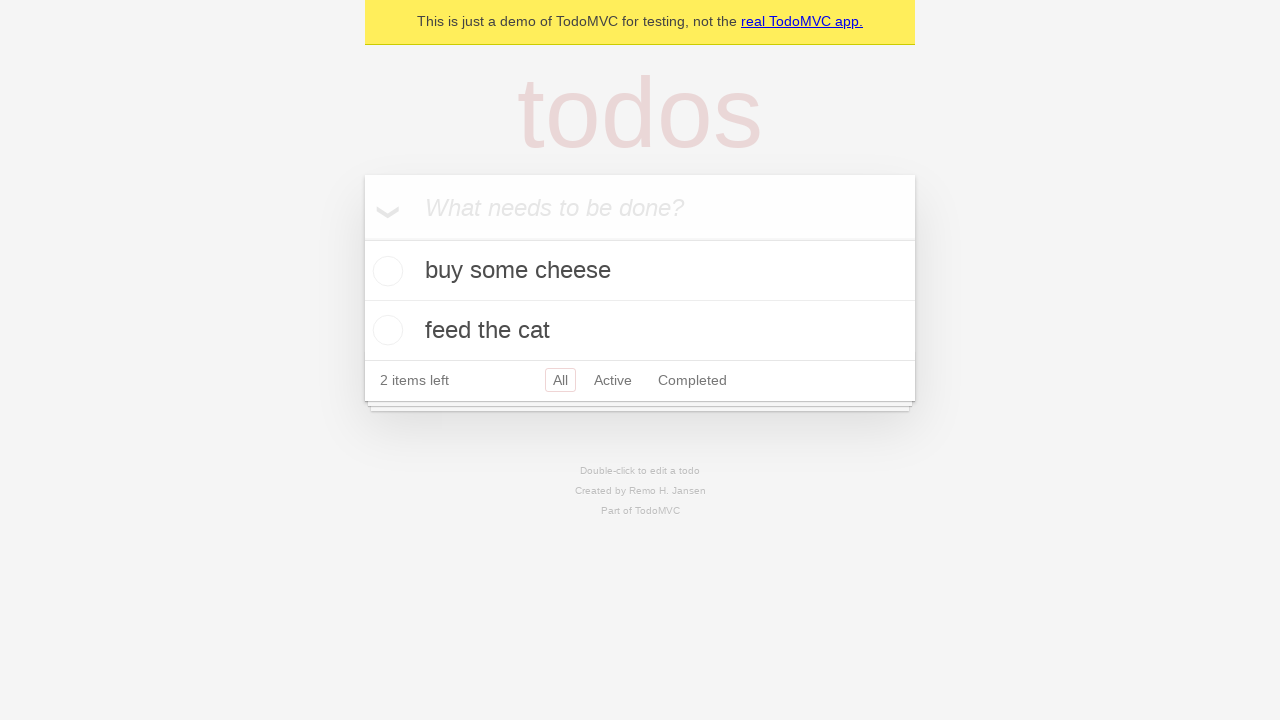

Filled todo input with 'book a doctors appointment' on internal:attr=[placeholder="What needs to be done?"i]
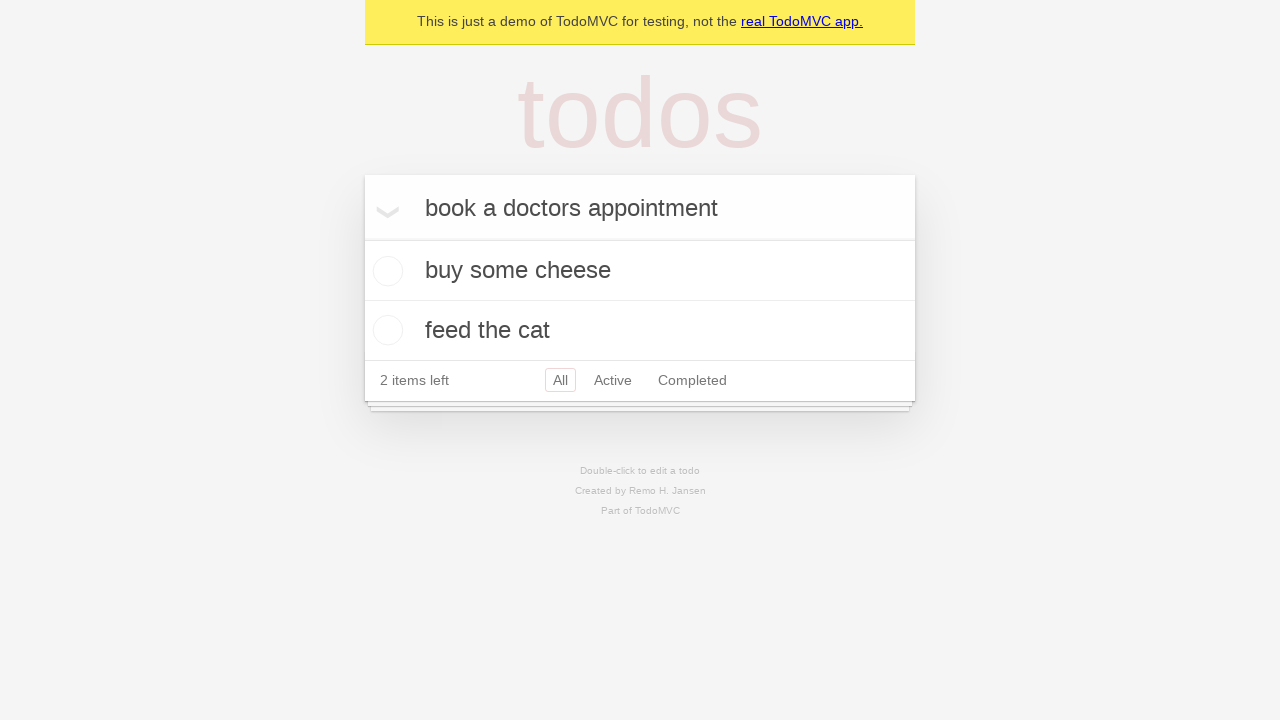

Pressed Enter to add third todo on internal:attr=[placeholder="What needs to be done?"i]
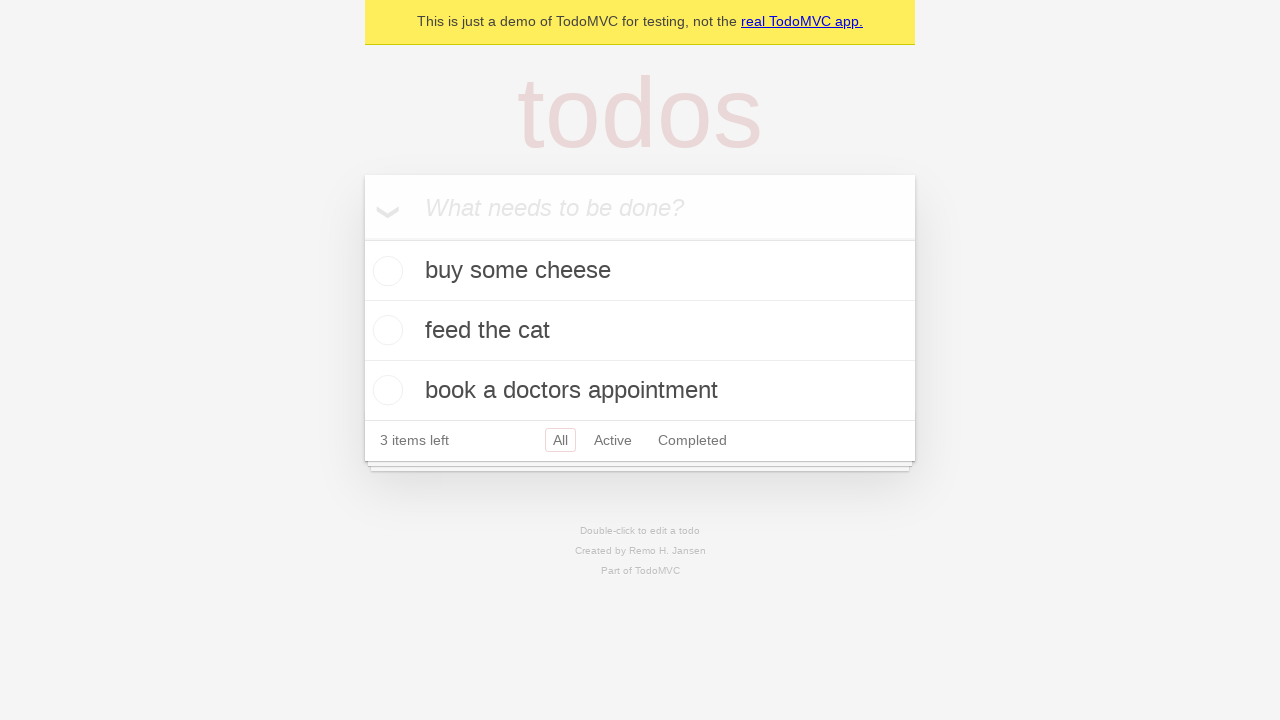

Checked the second todo item checkbox at (385, 330) on internal:testid=[data-testid="todo-item"s] >> nth=1 >> internal:role=checkbox
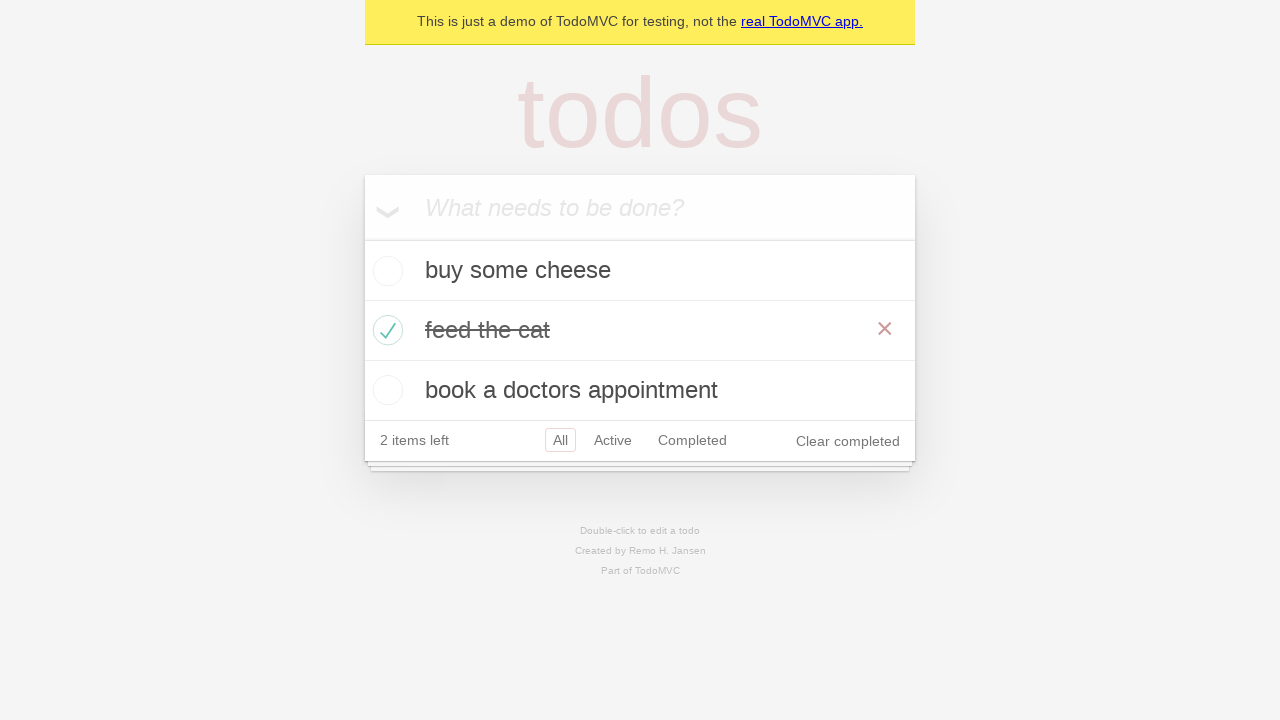

Clicked Clear completed button to remove completed items at (848, 441) on internal:role=button[name="Clear completed"i]
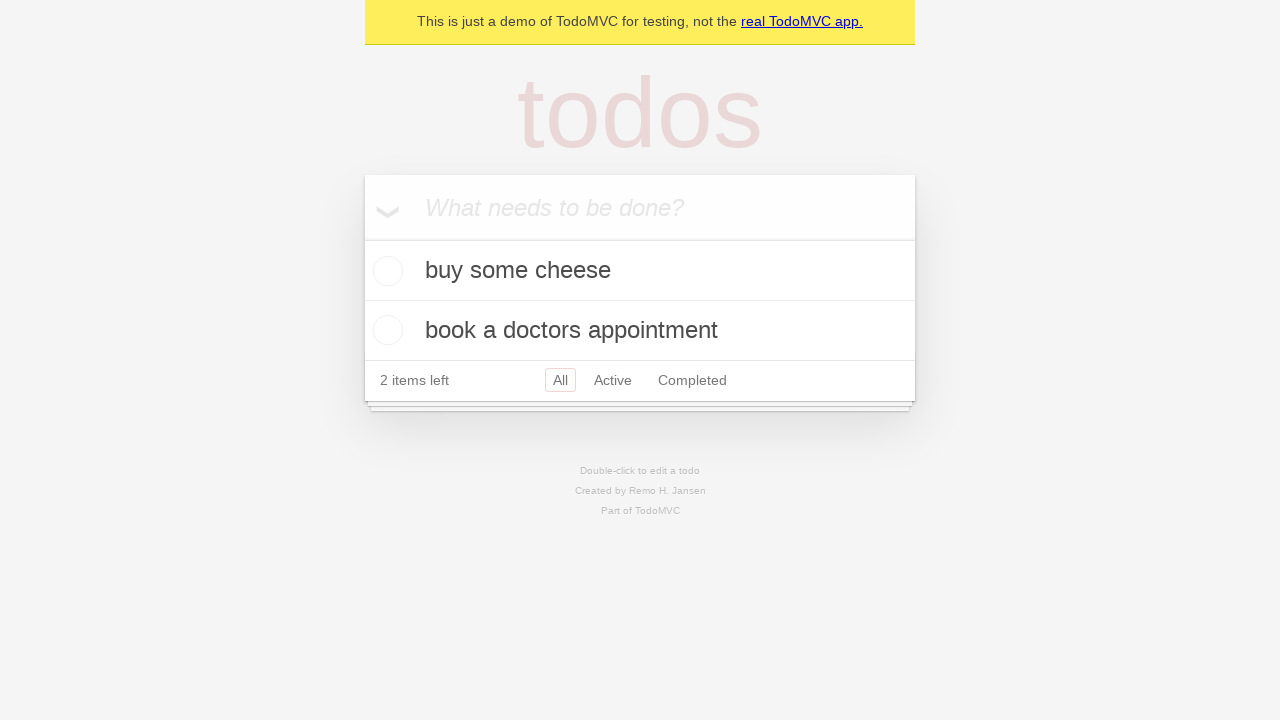

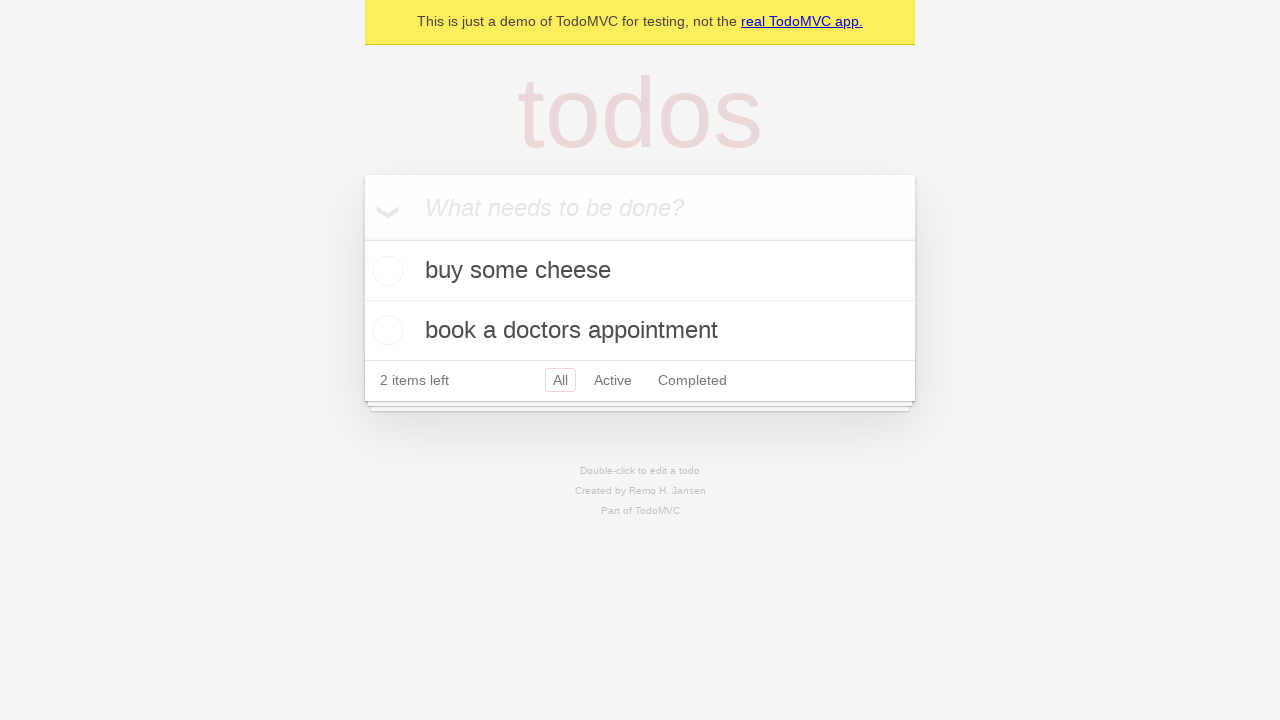